Tests link navigation functionality by opening multiple footer links in new tabs and verifying page titles

Starting URL: http://www.qaclickacademy.com/practice.php

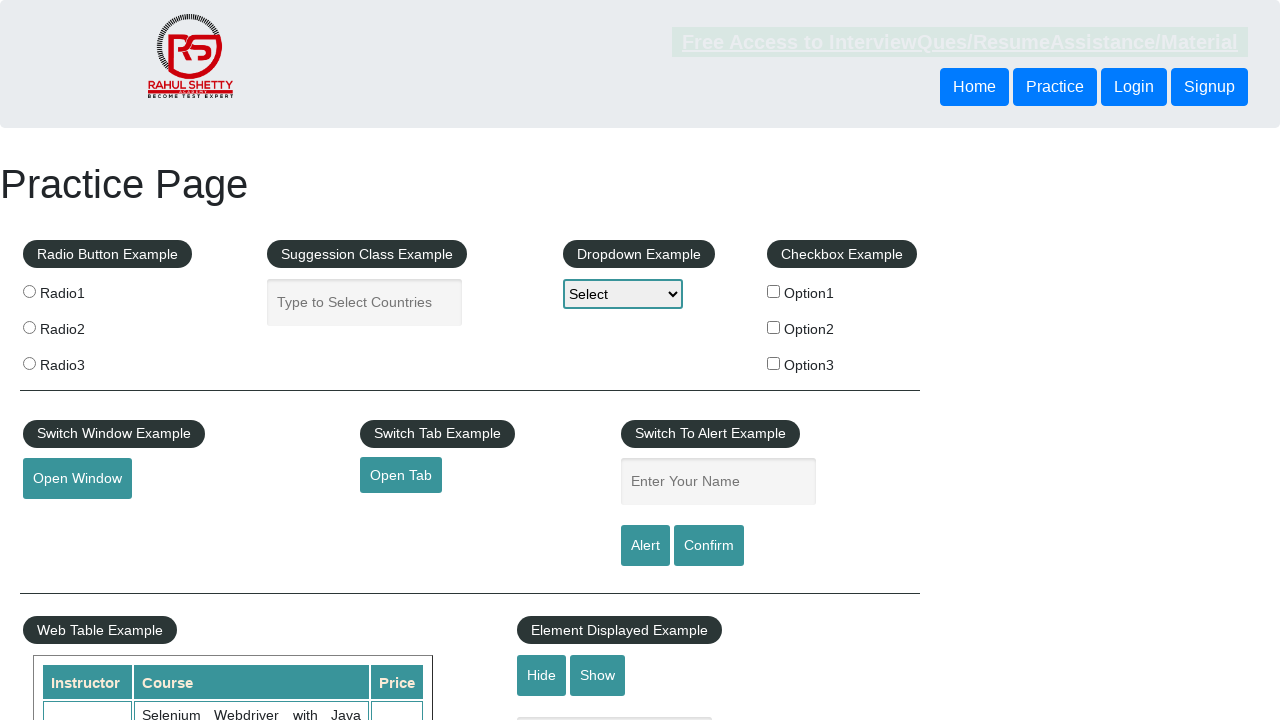

Located all links on page - total count: 27
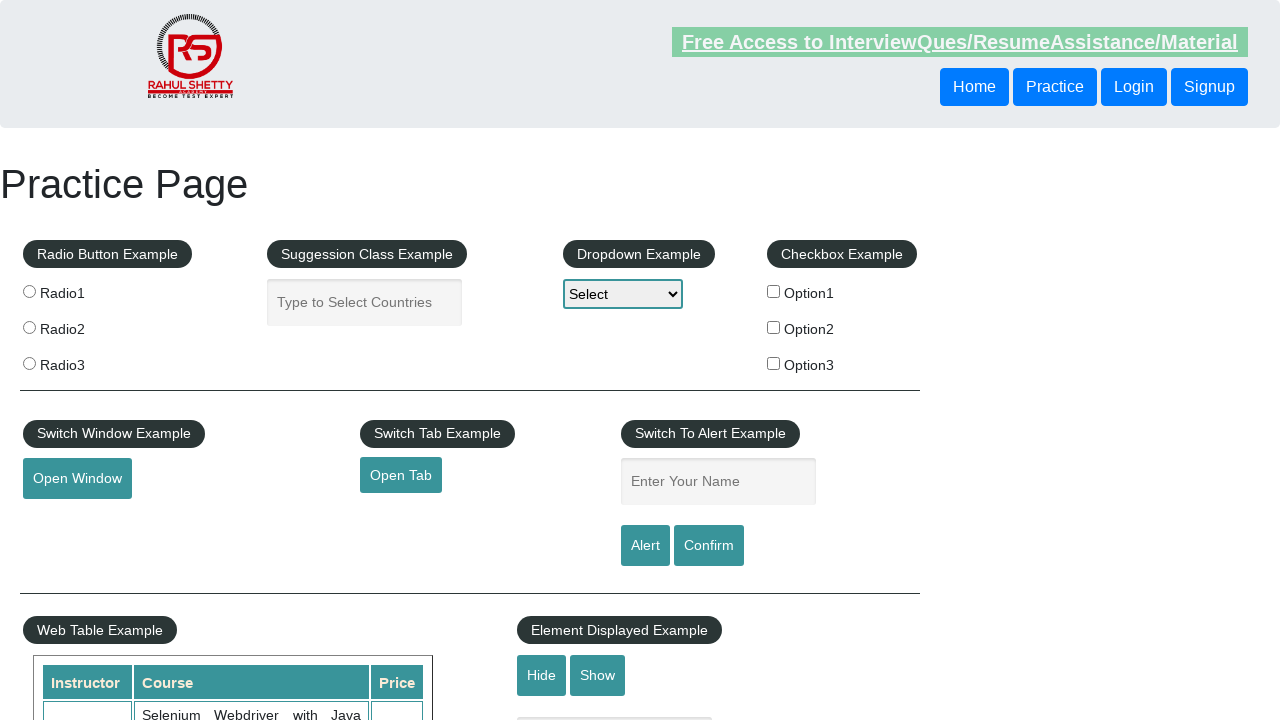

Located footer section with id #gf-BIG
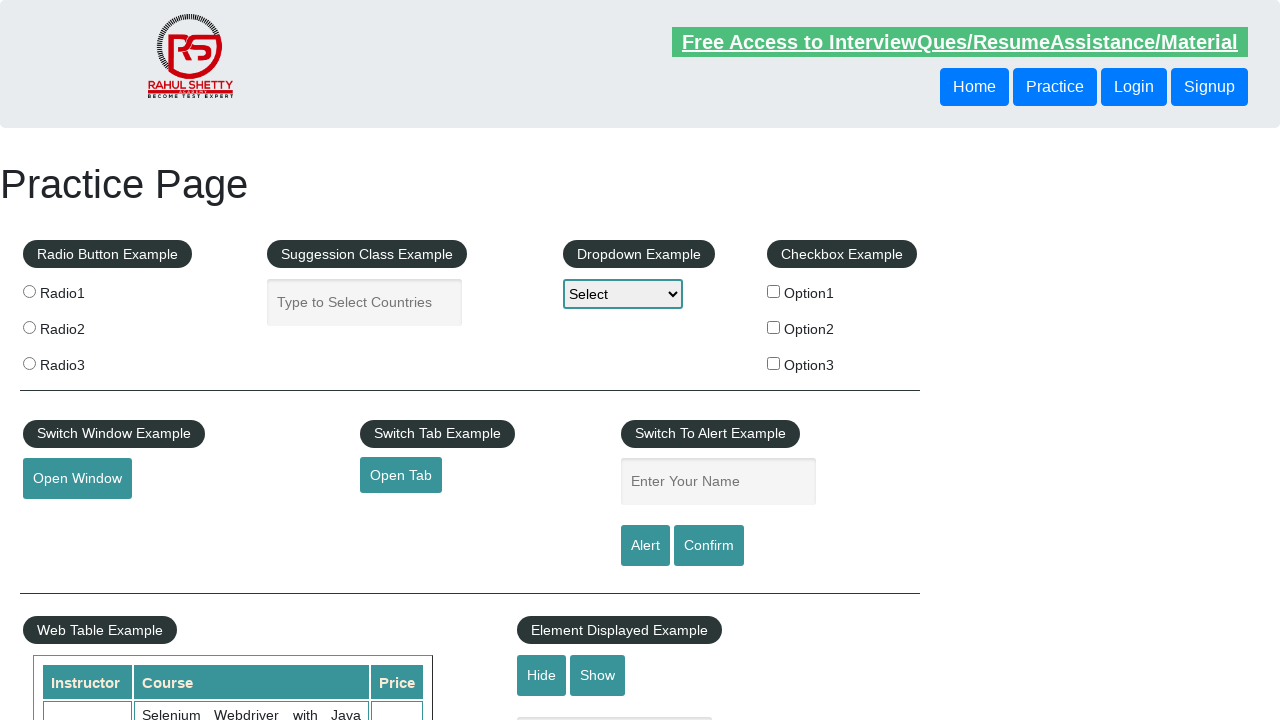

Located all links in footer section - total count: 20
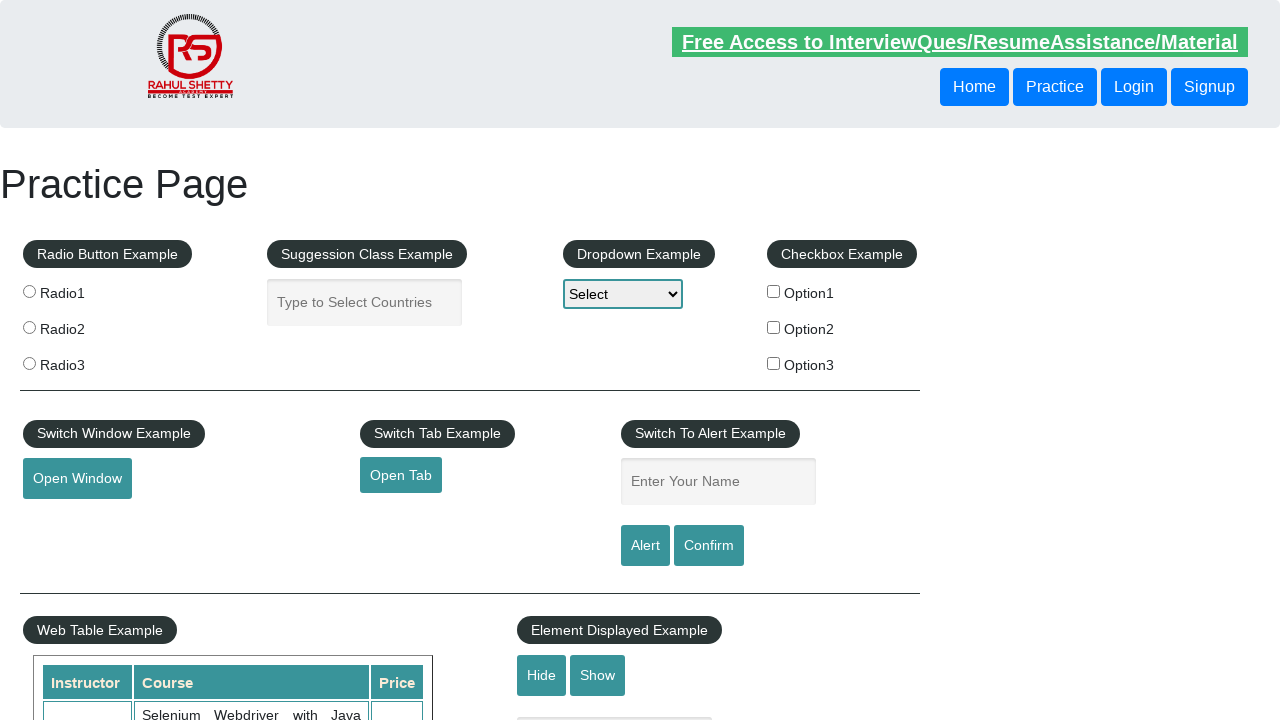

Located first column of footer table
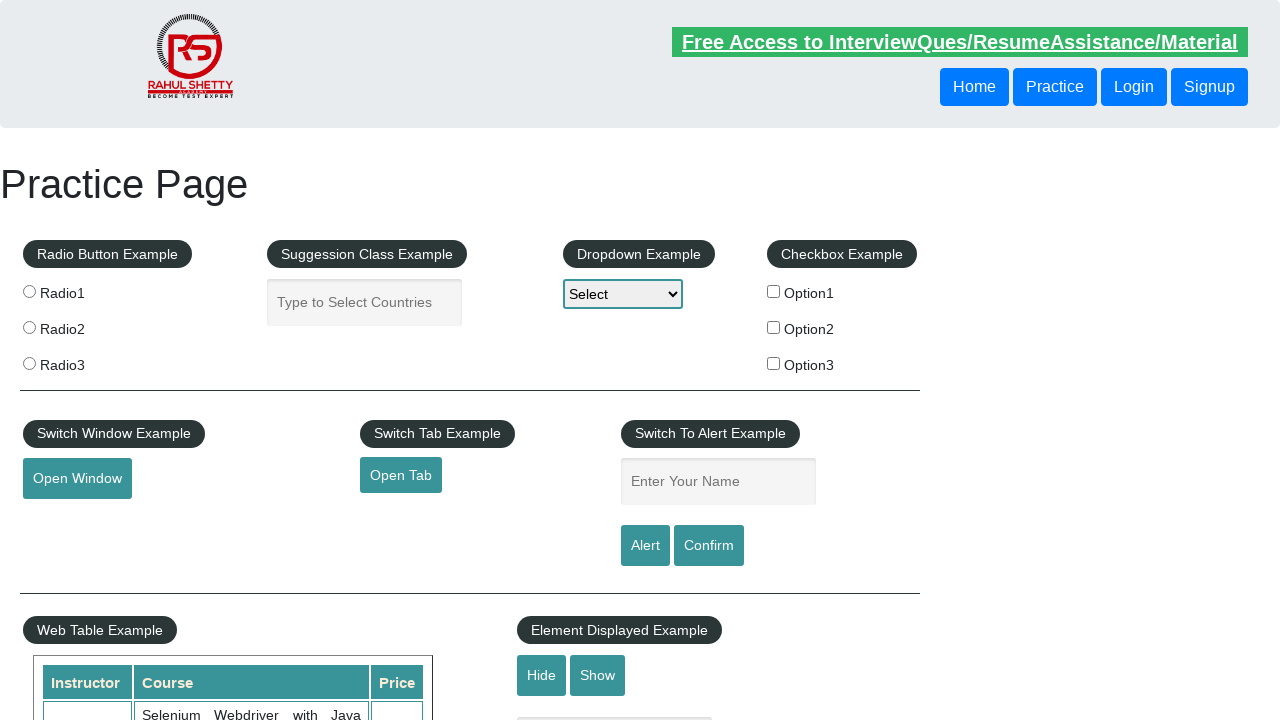

Located all links in first footer column - total count: 5
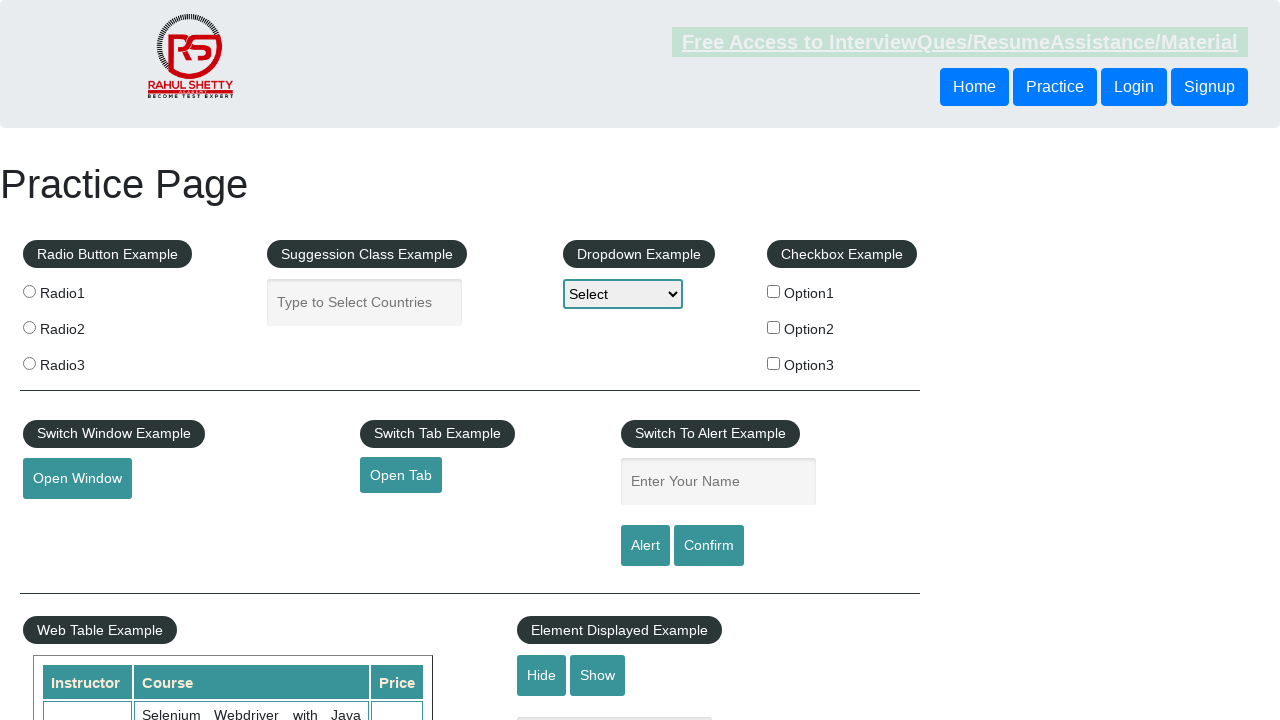

Located footer link at index 1
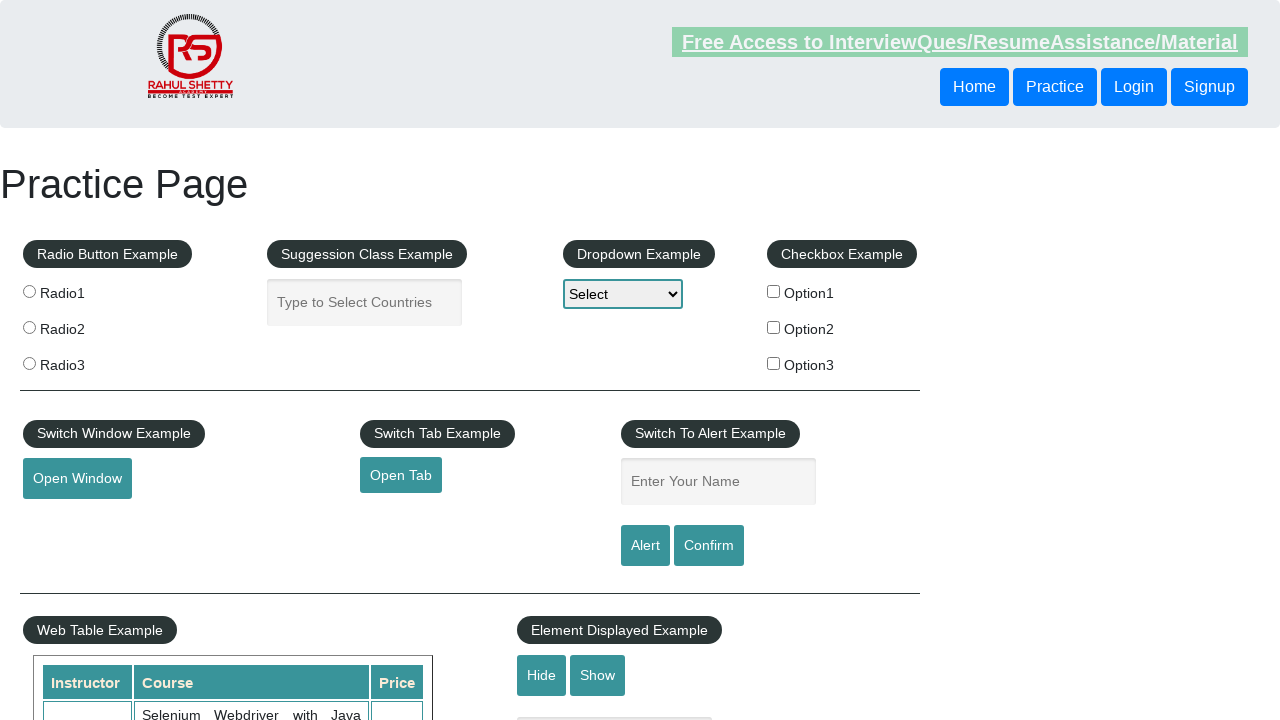

Opened footer link 1 in new tab using Ctrl+Click at (68, 520) on #gf-BIG >> xpath=//table/tbody/tr/td[1]/ul >> a >> nth=1
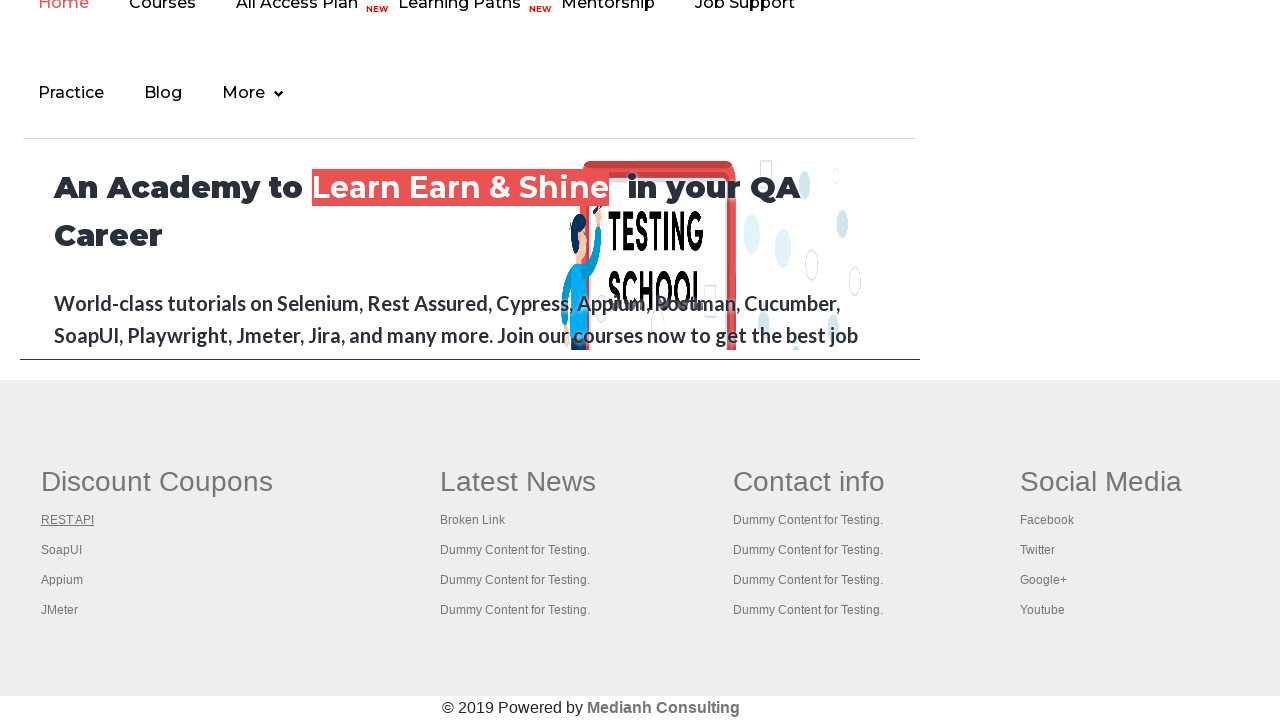

Verified new page title: REST API Tutorial
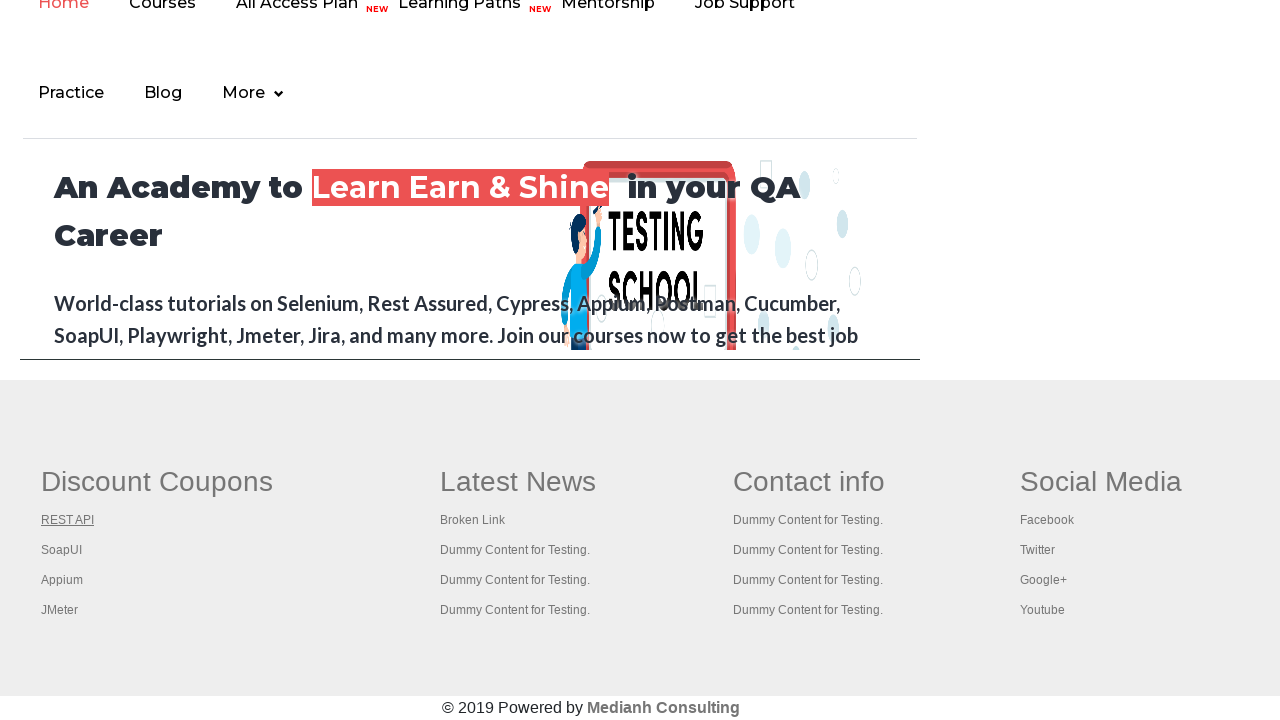

Closed new tab for footer link 1
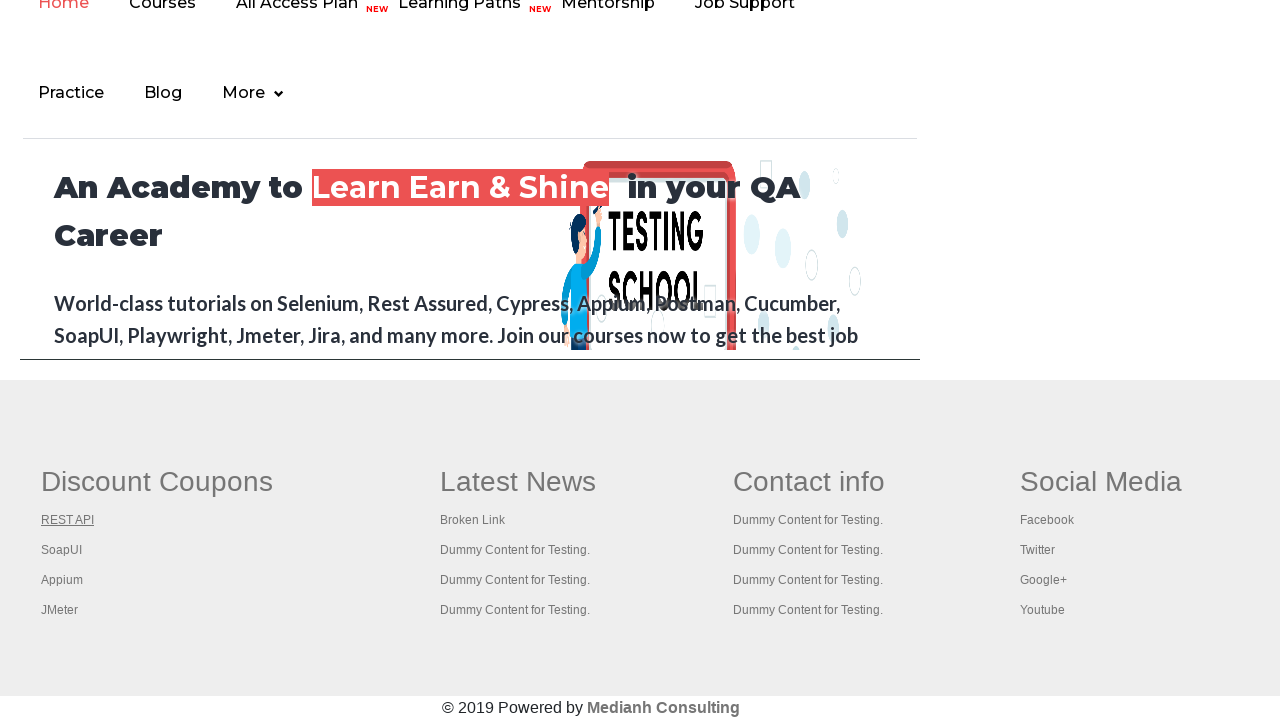

Located footer link at index 2
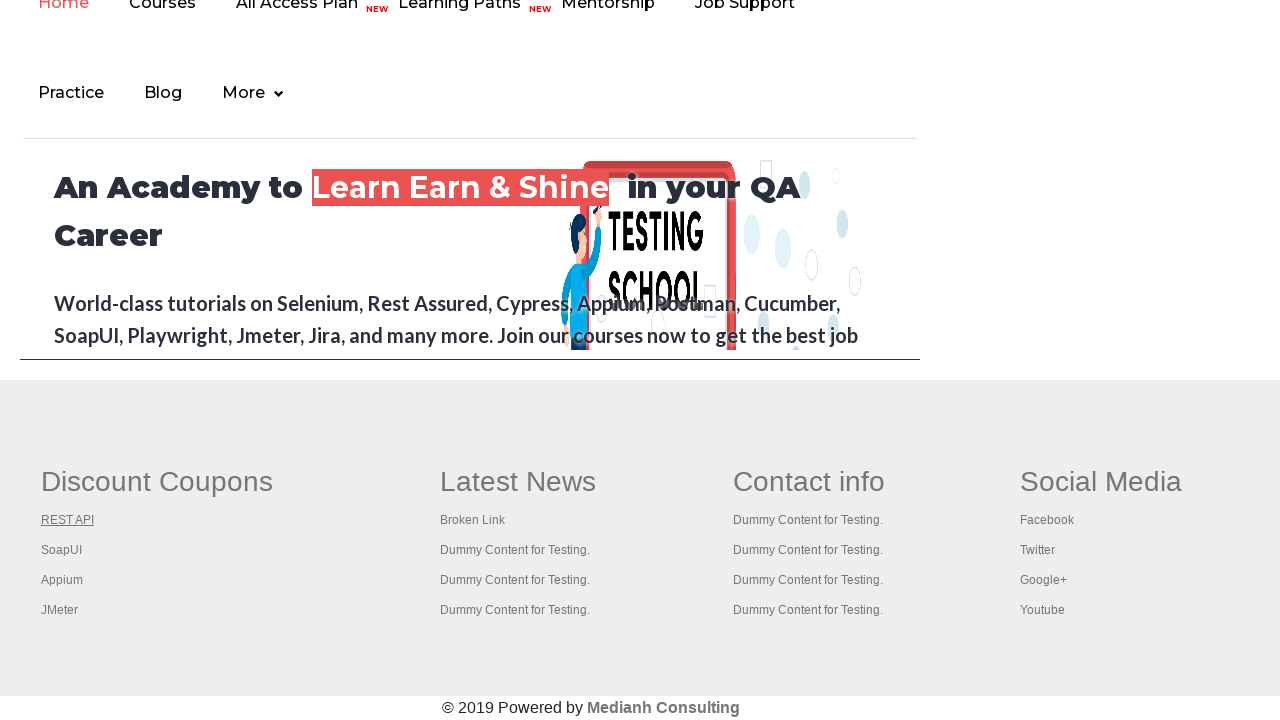

Opened footer link 2 in new tab using Ctrl+Click at (62, 550) on #gf-BIG >> xpath=//table/tbody/tr/td[1]/ul >> a >> nth=2
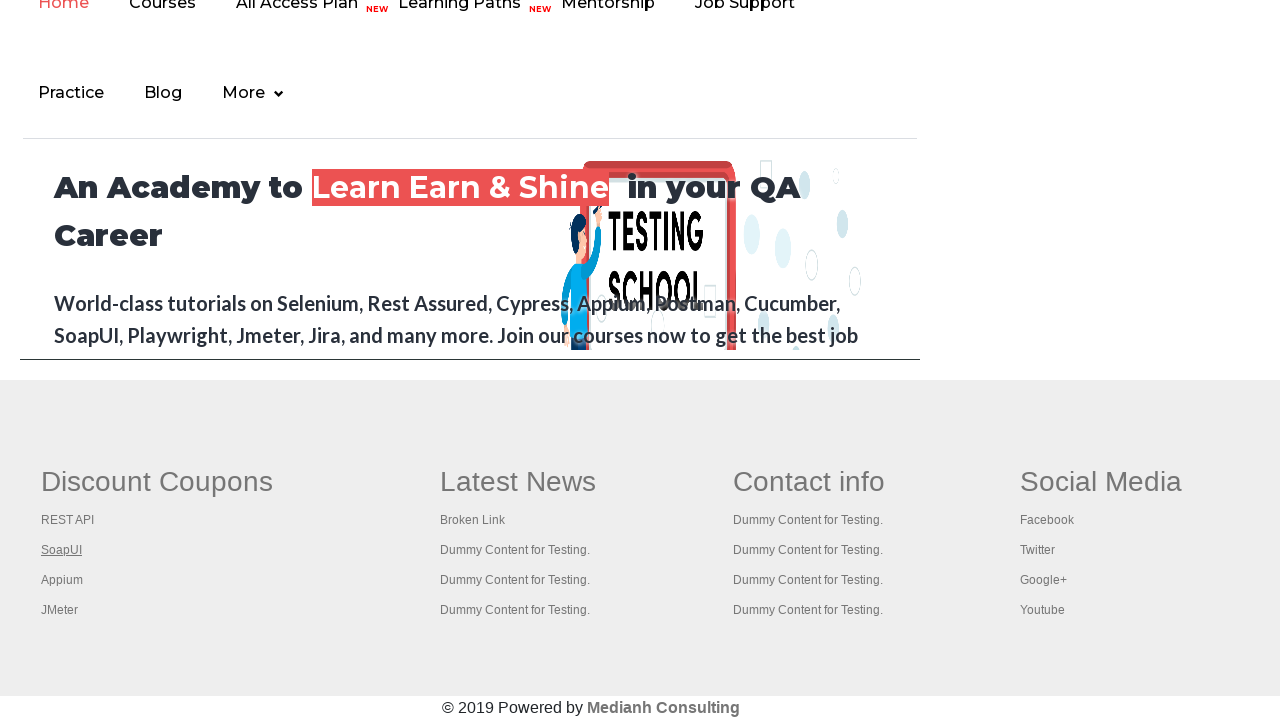

Verified new page title: The World’s Most Popular API Testing Tool | SoapUI
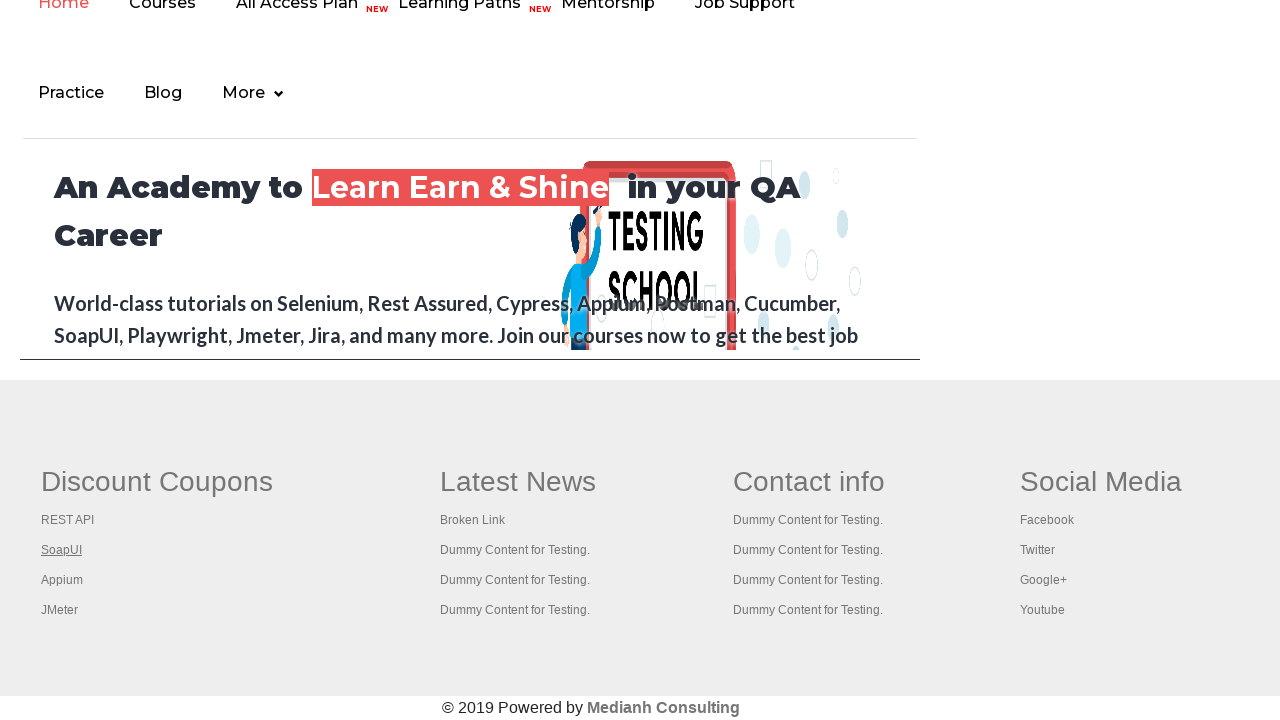

Closed new tab for footer link 2
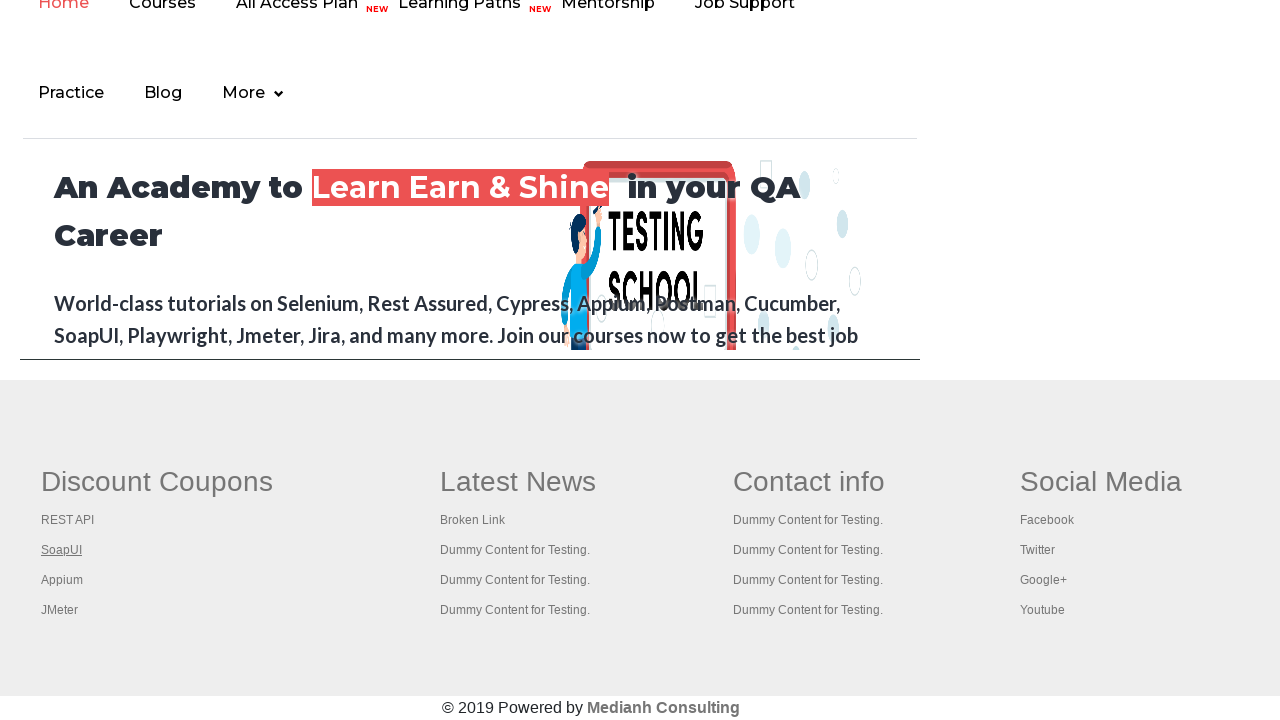

Located footer link at index 3
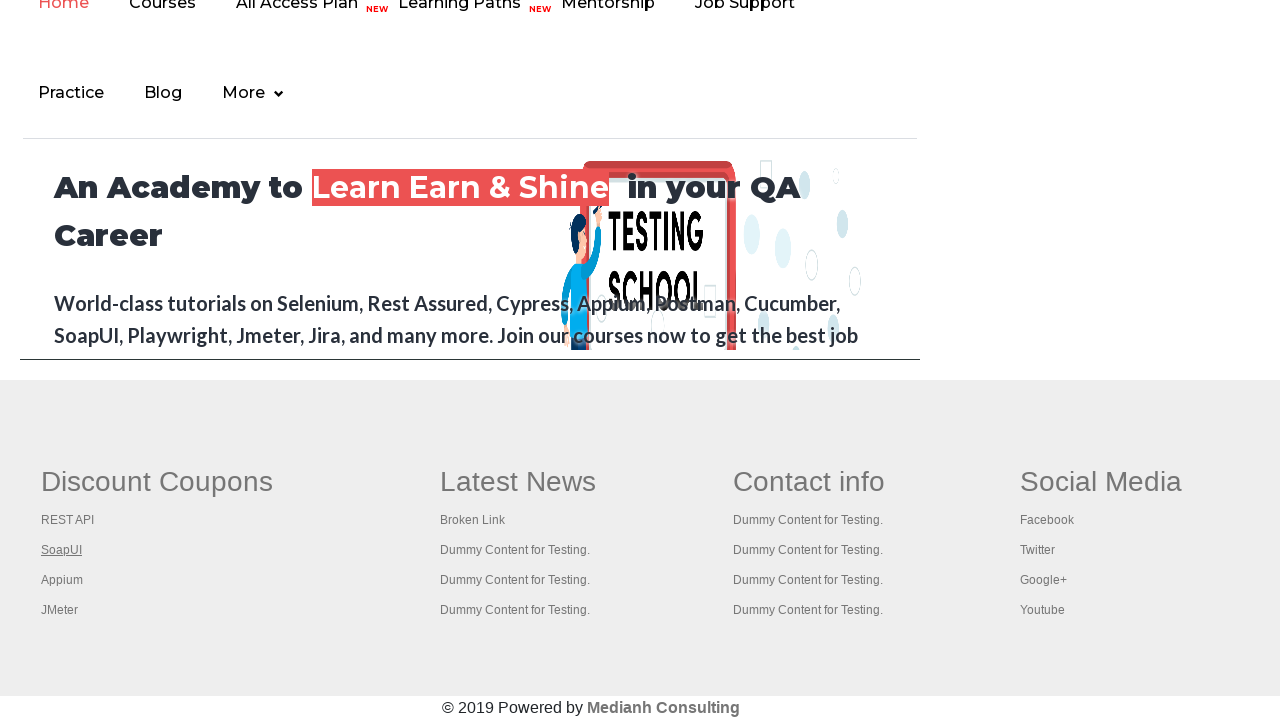

Opened footer link 3 in new tab using Ctrl+Click at (62, 580) on #gf-BIG >> xpath=//table/tbody/tr/td[1]/ul >> a >> nth=3
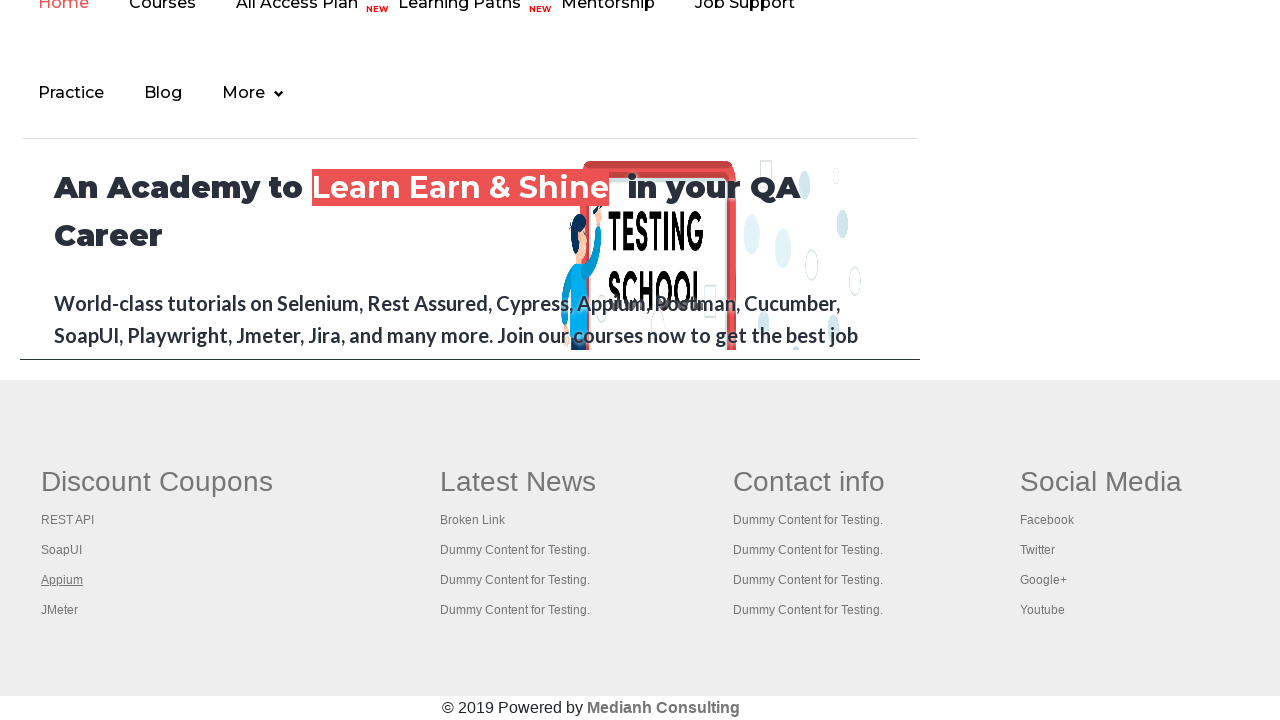

Verified new page title: 
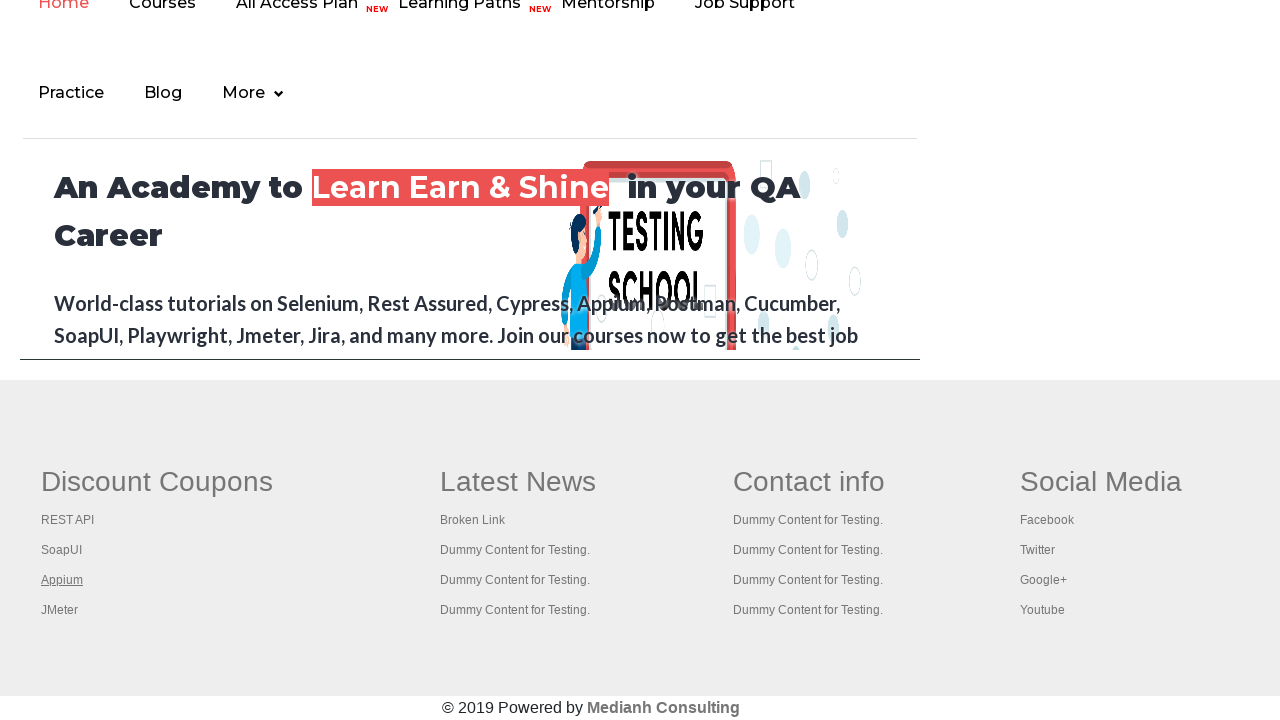

Closed new tab for footer link 3
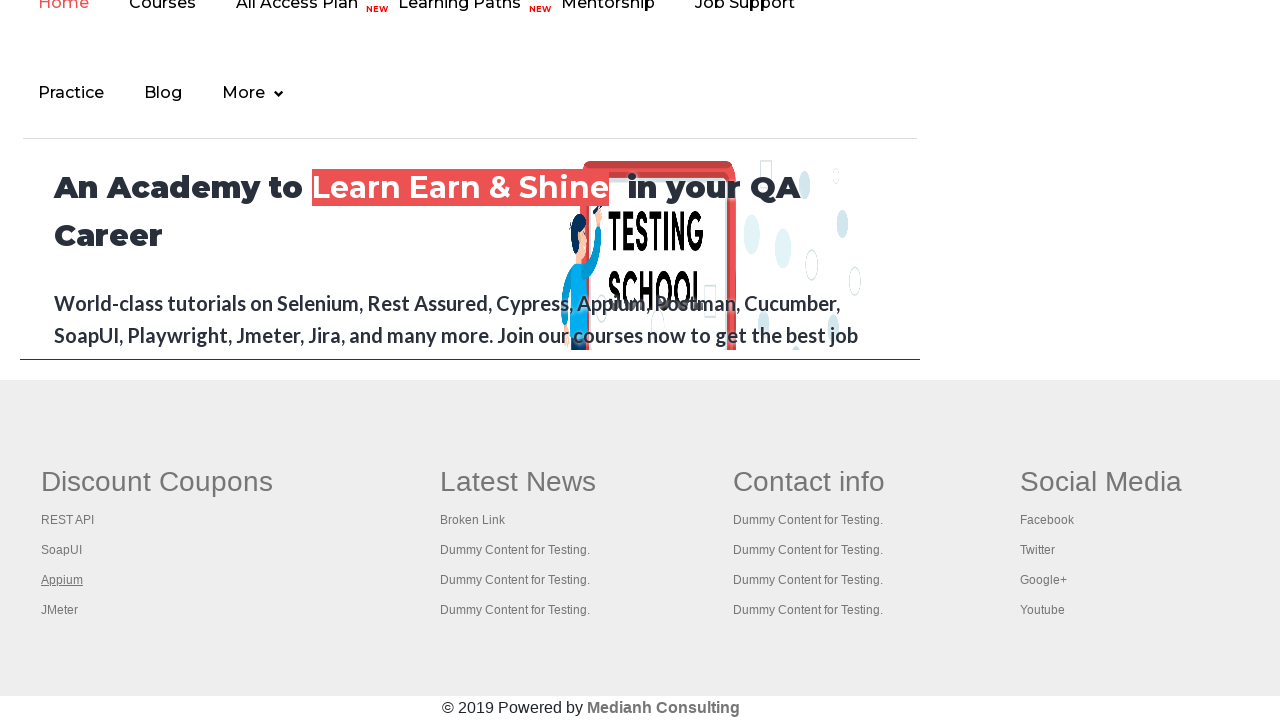

Located footer link at index 4
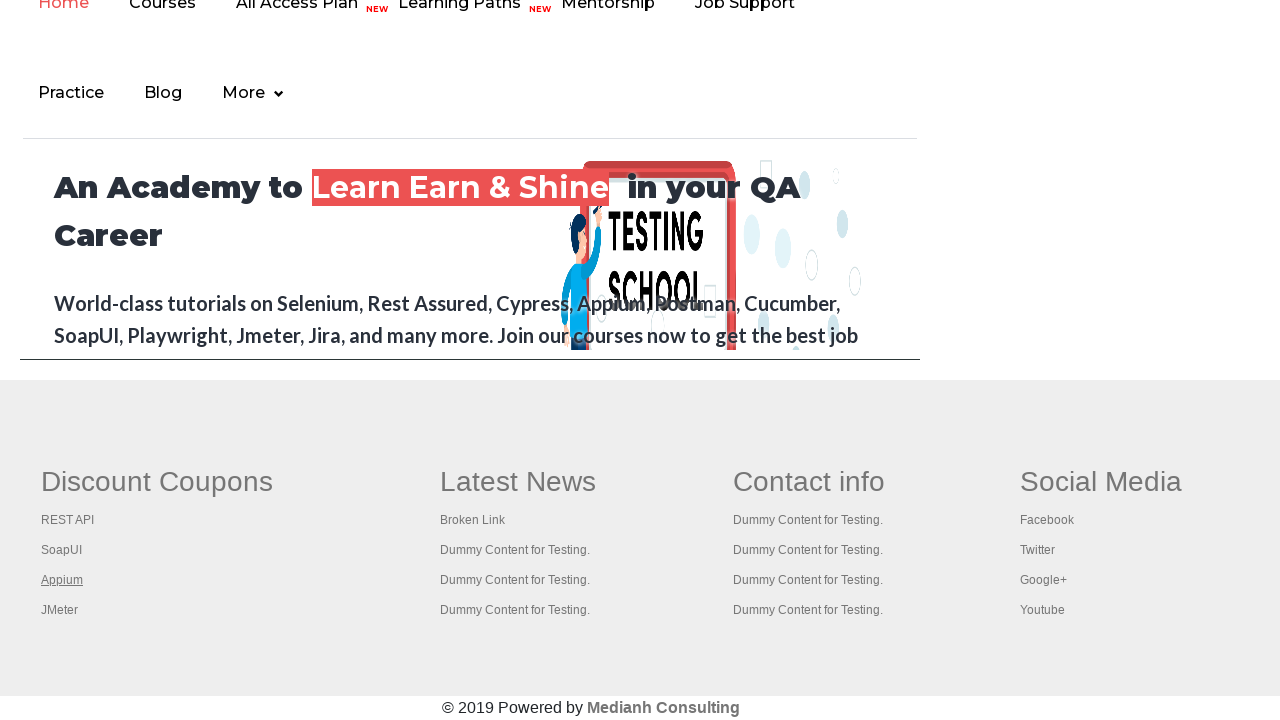

Opened footer link 4 in new tab using Ctrl+Click at (60, 610) on #gf-BIG >> xpath=//table/tbody/tr/td[1]/ul >> a >> nth=4
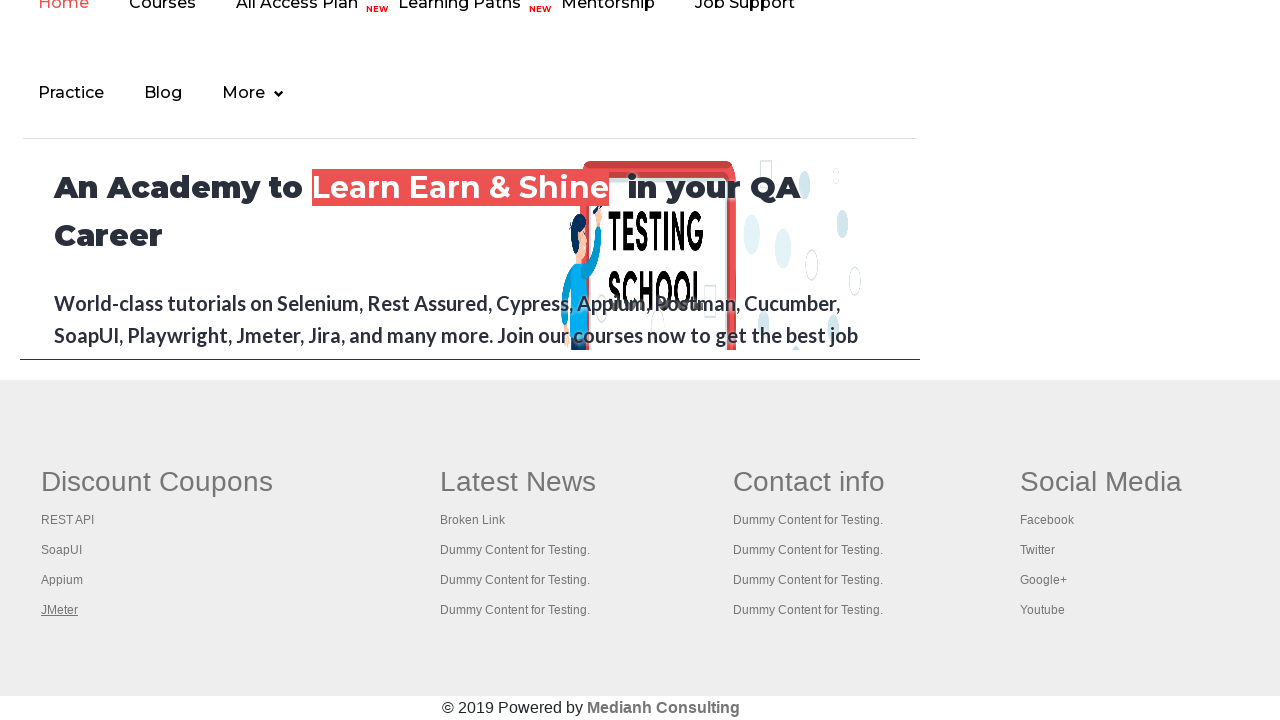

Verified new page title: Apache JMeter - Apache JMeter™
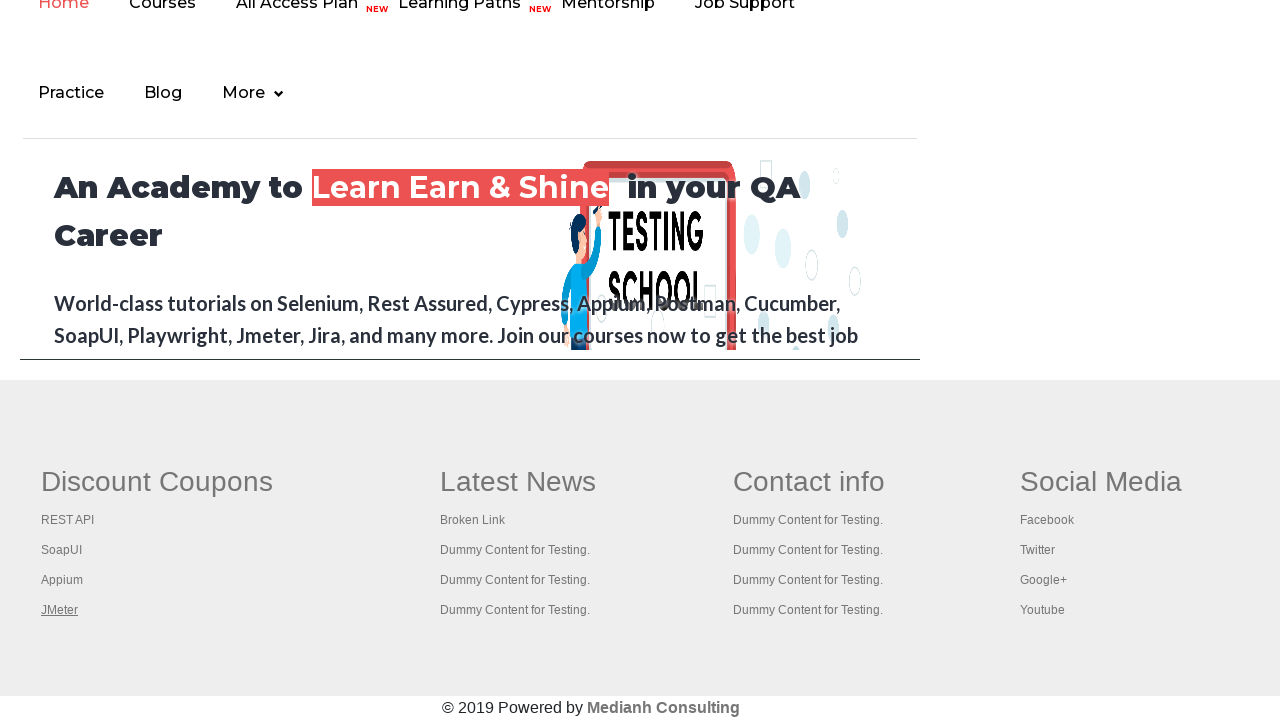

Closed new tab for footer link 4
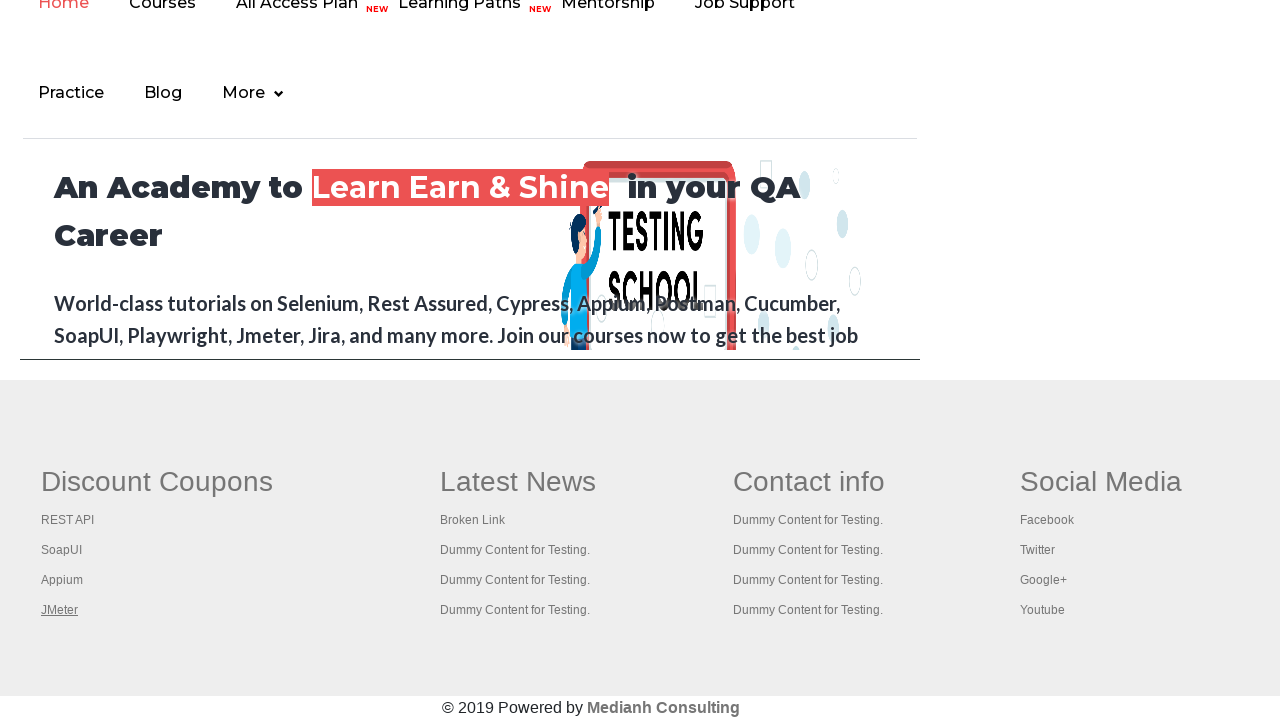

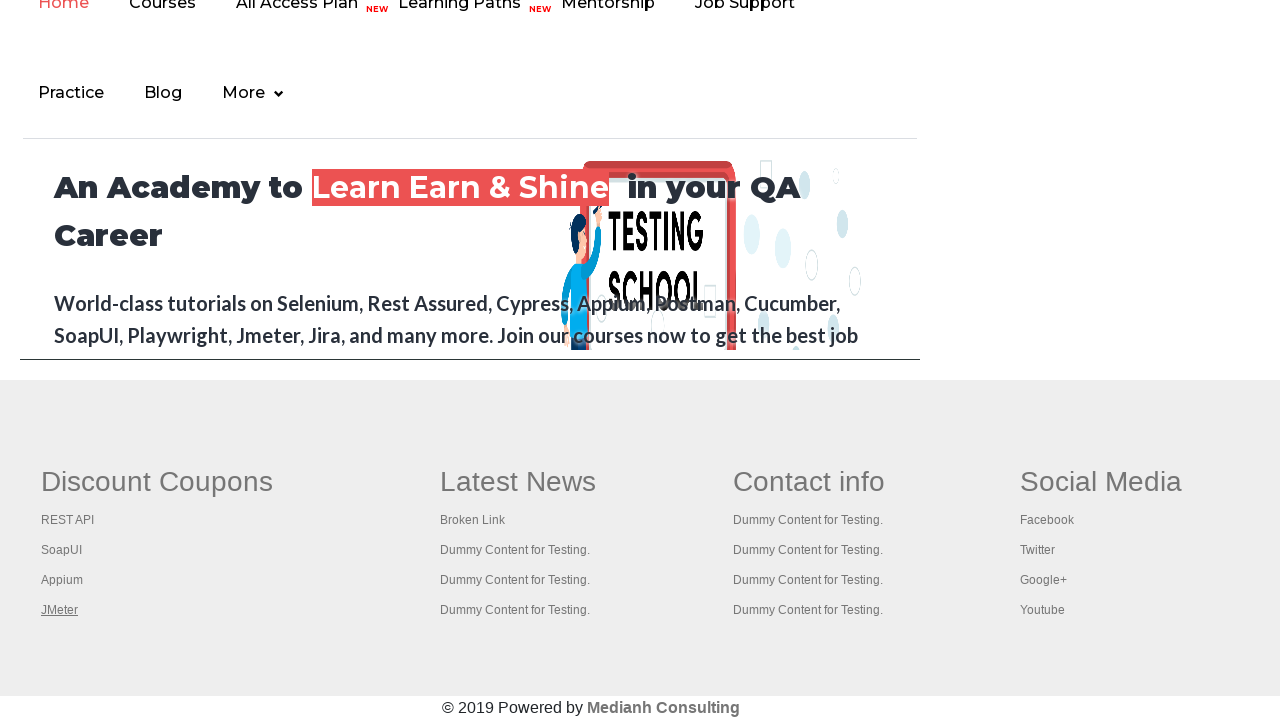